Tests dynamic checkbox visibility by toggling it off and on, then selecting the checkbox when it reappears

Starting URL: https://v1.training-support.net/selenium/dynamic-controls

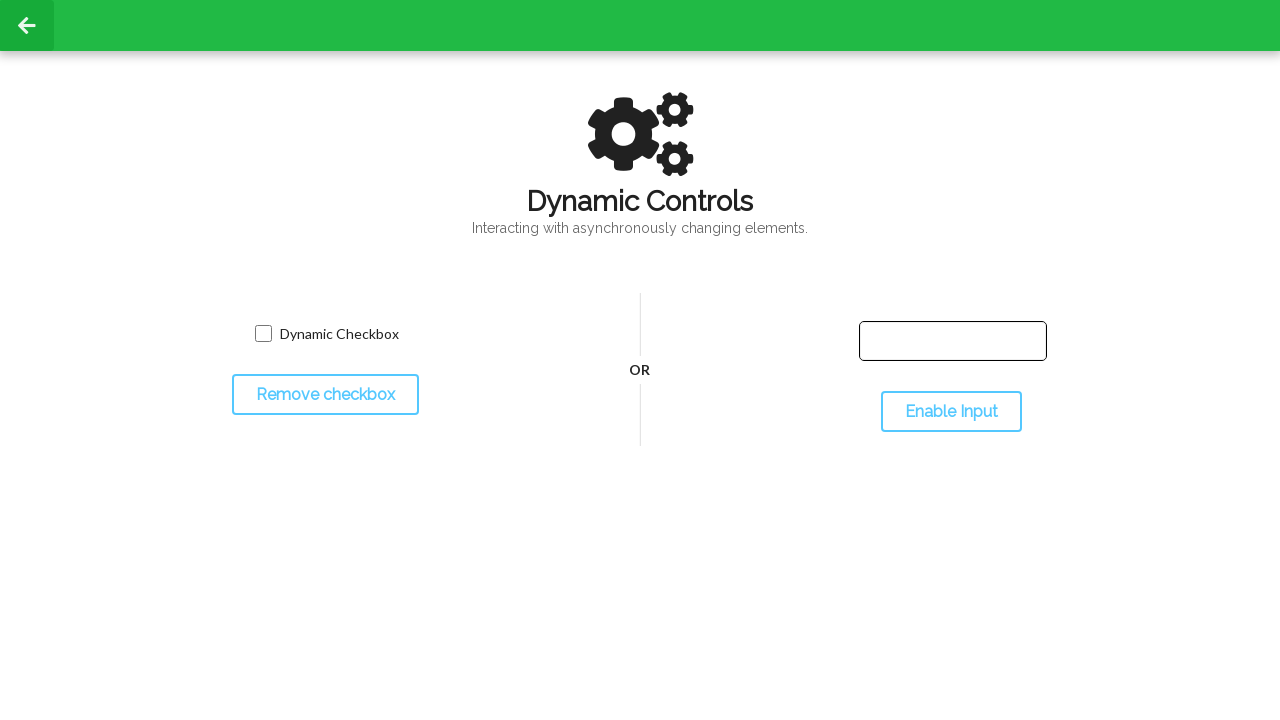

Clicked toggle button to hide the checkbox at (325, 395) on #toggleCheckbox
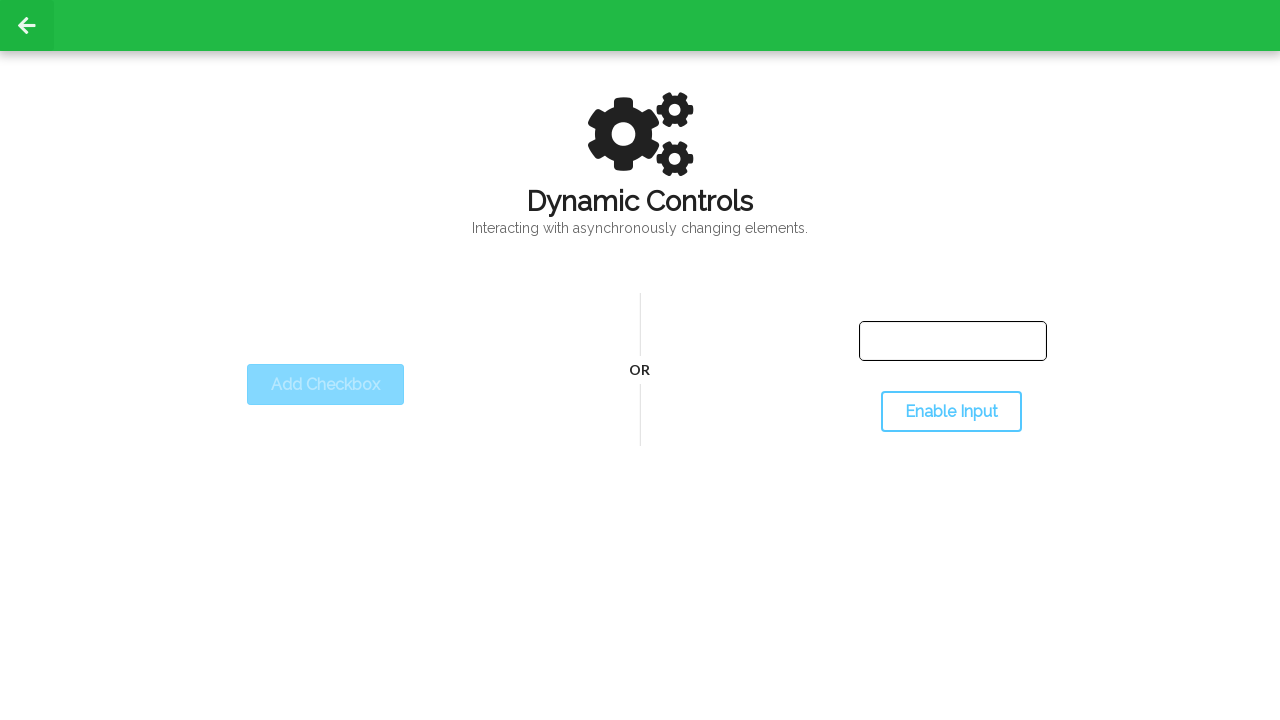

Checkbox disappeared after toggling off
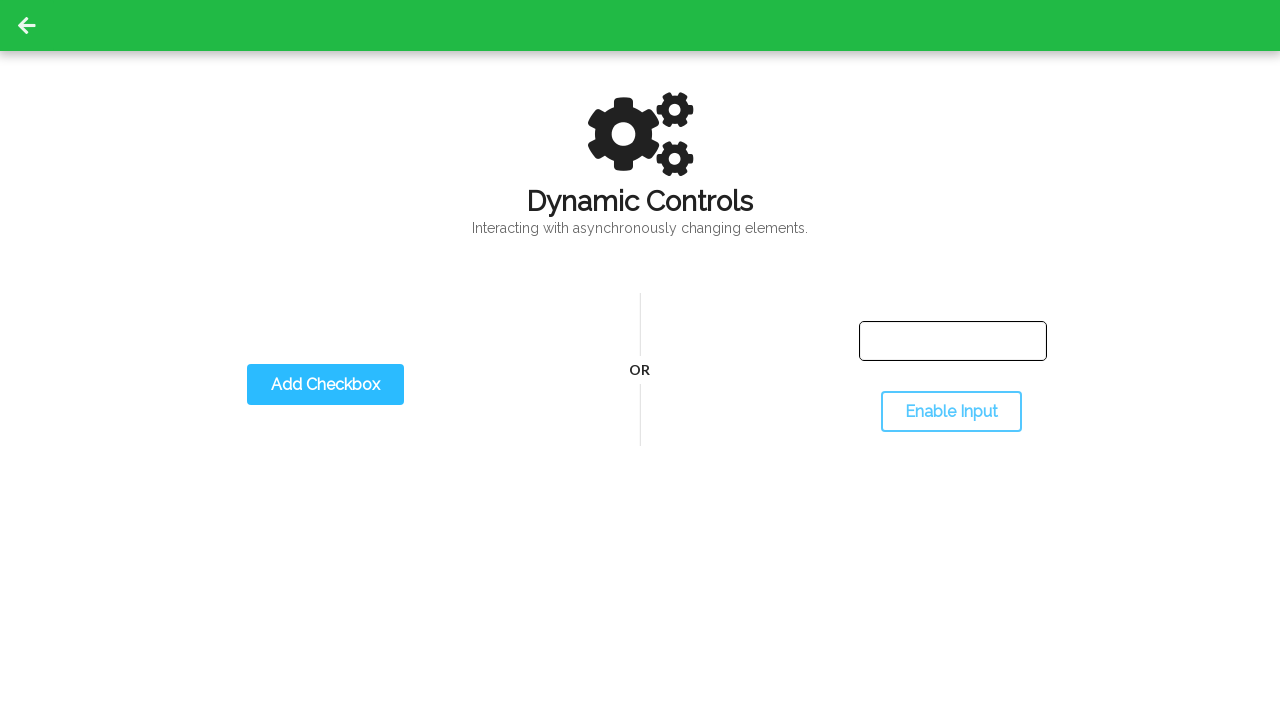

Clicked toggle button to show the checkbox at (325, 385) on #toggleCheckbox
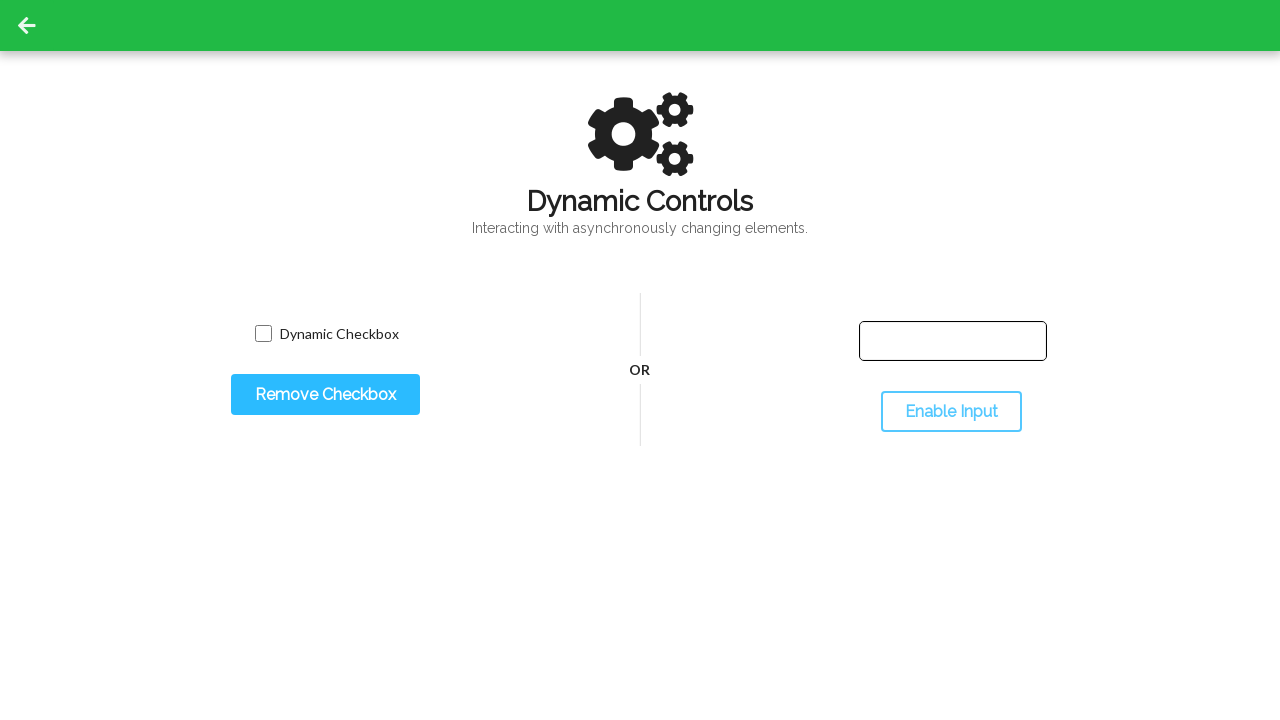

Checkbox reappeared after toggling on
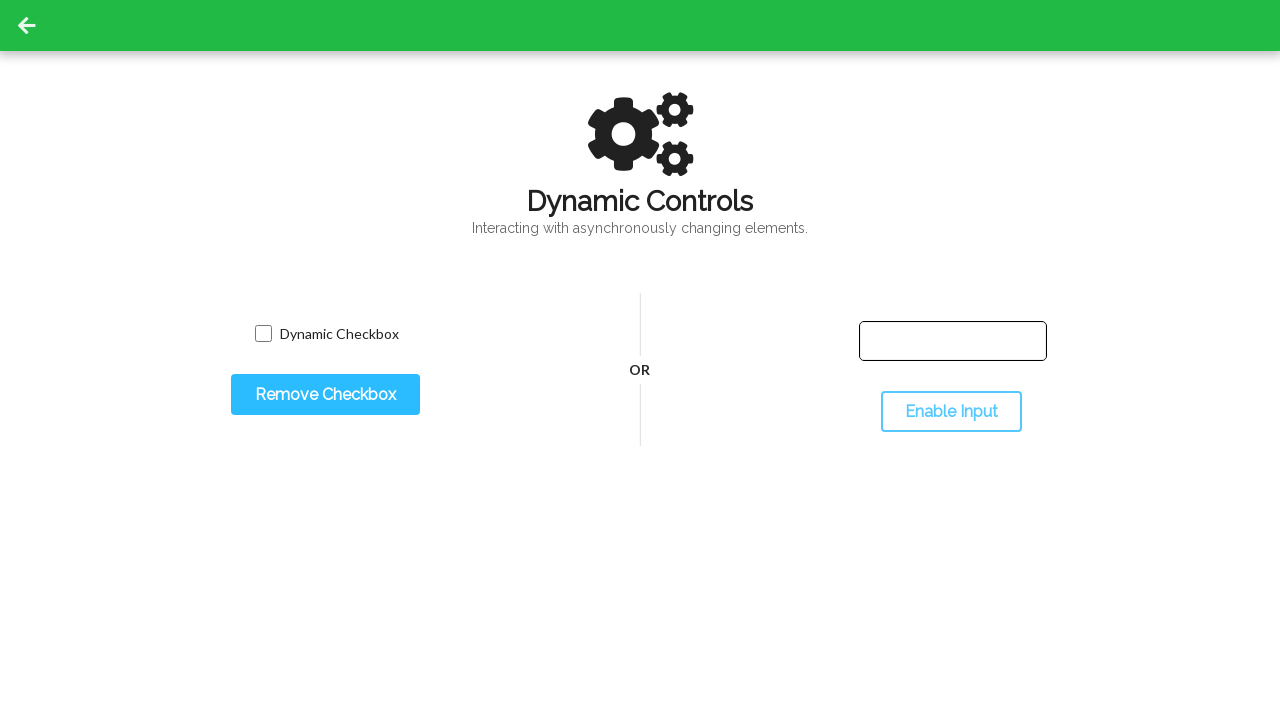

Selected the checkbox at (263, 334) on #dynamicCheckbox
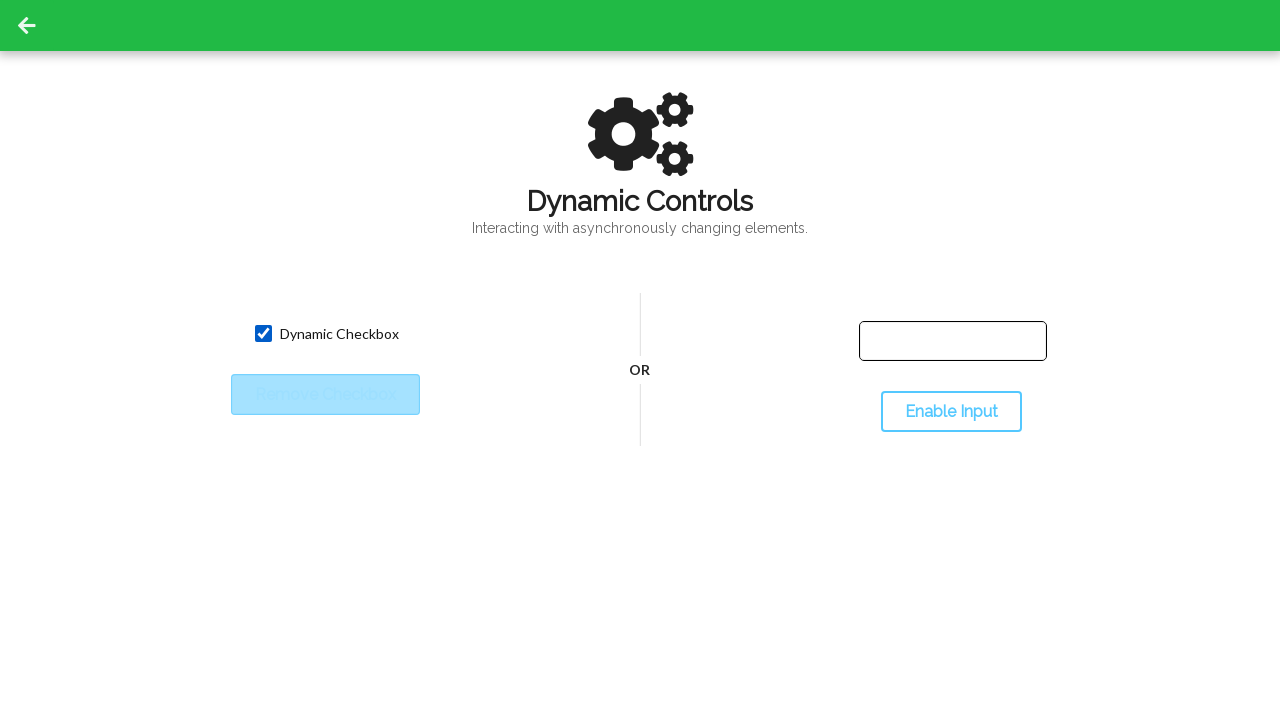

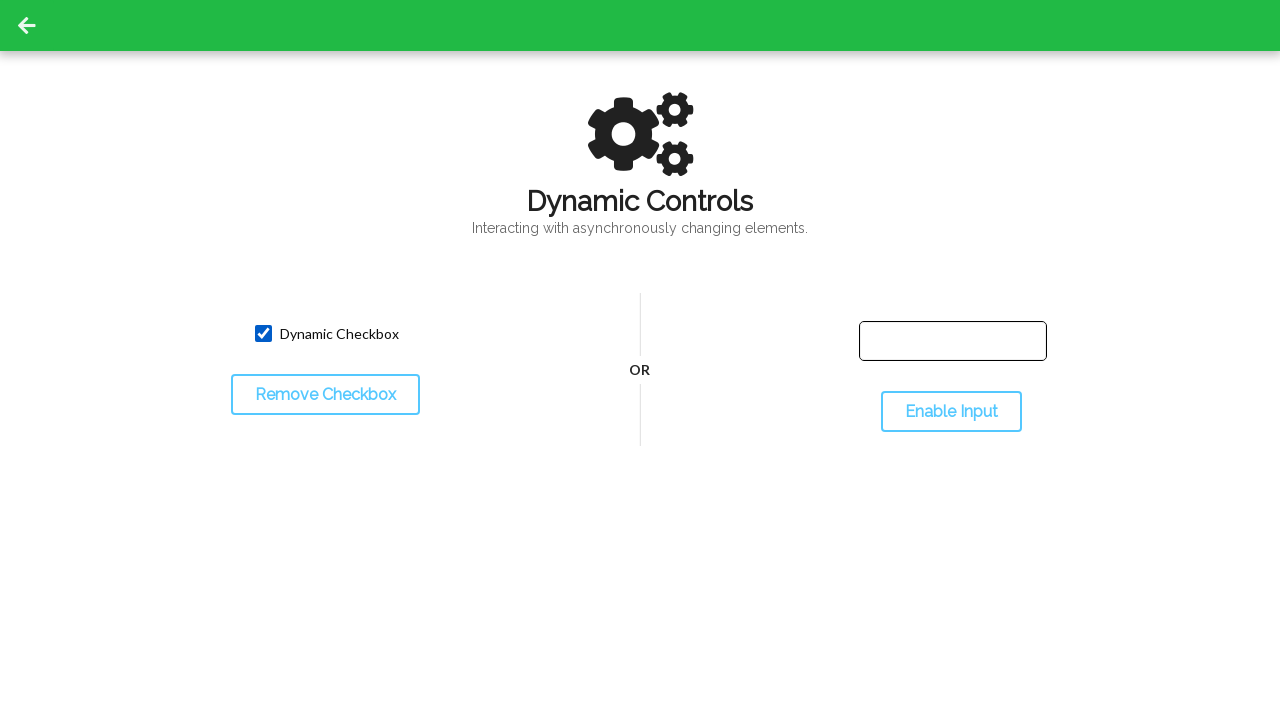